Tests drag and drop action by dragging an element from source to target

Starting URL: https://crossbrowsertesting.github.io/drag-and-drop

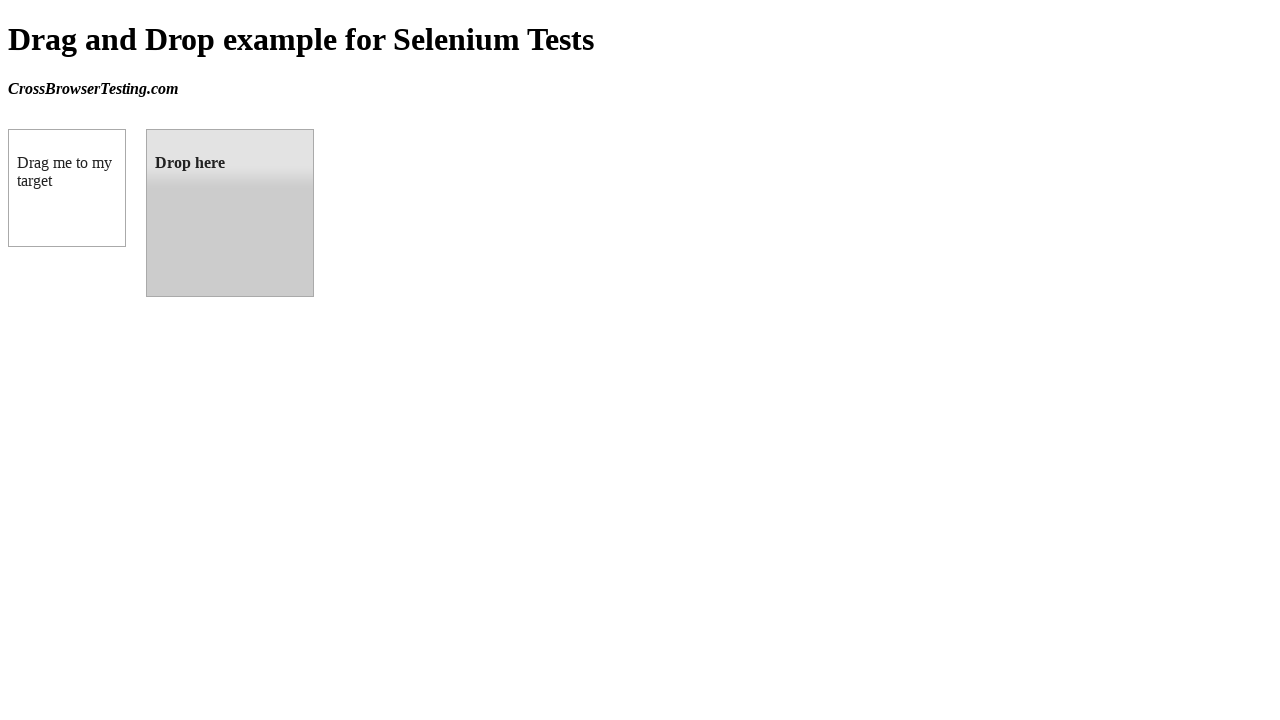

Located source element (draggable box)
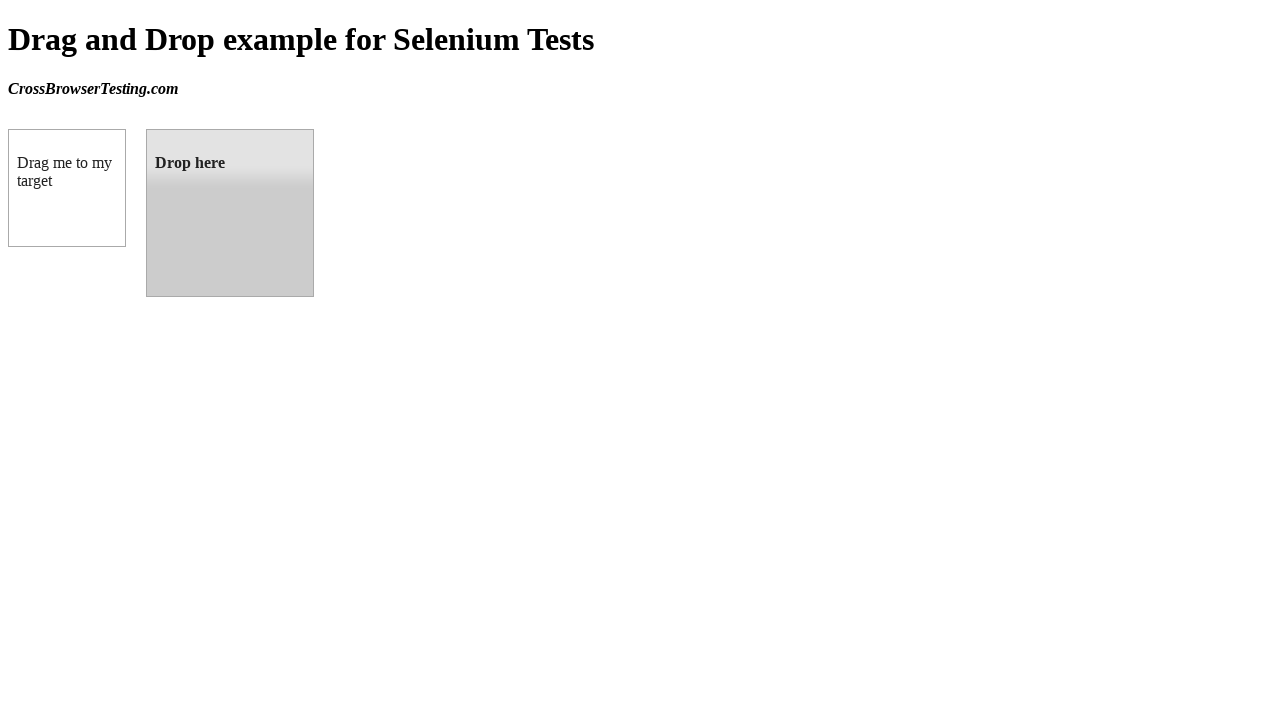

Located target element (droppable box)
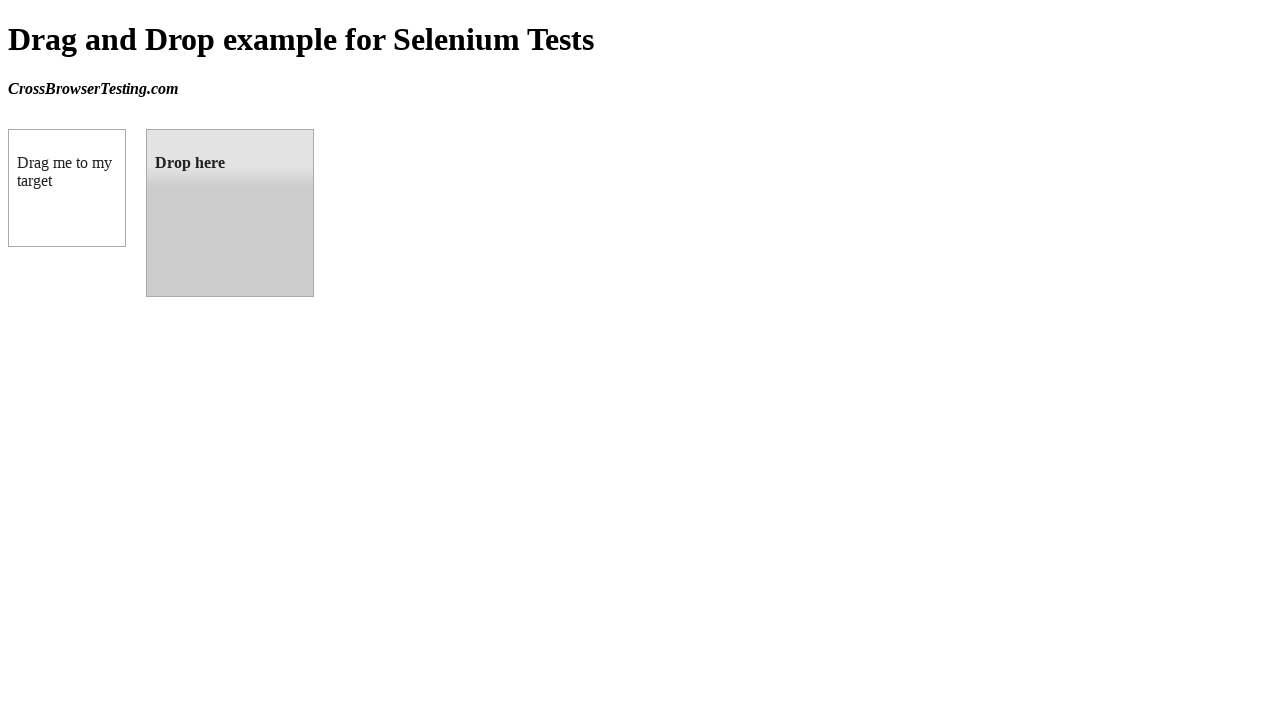

Dragged source element to target element at (230, 213)
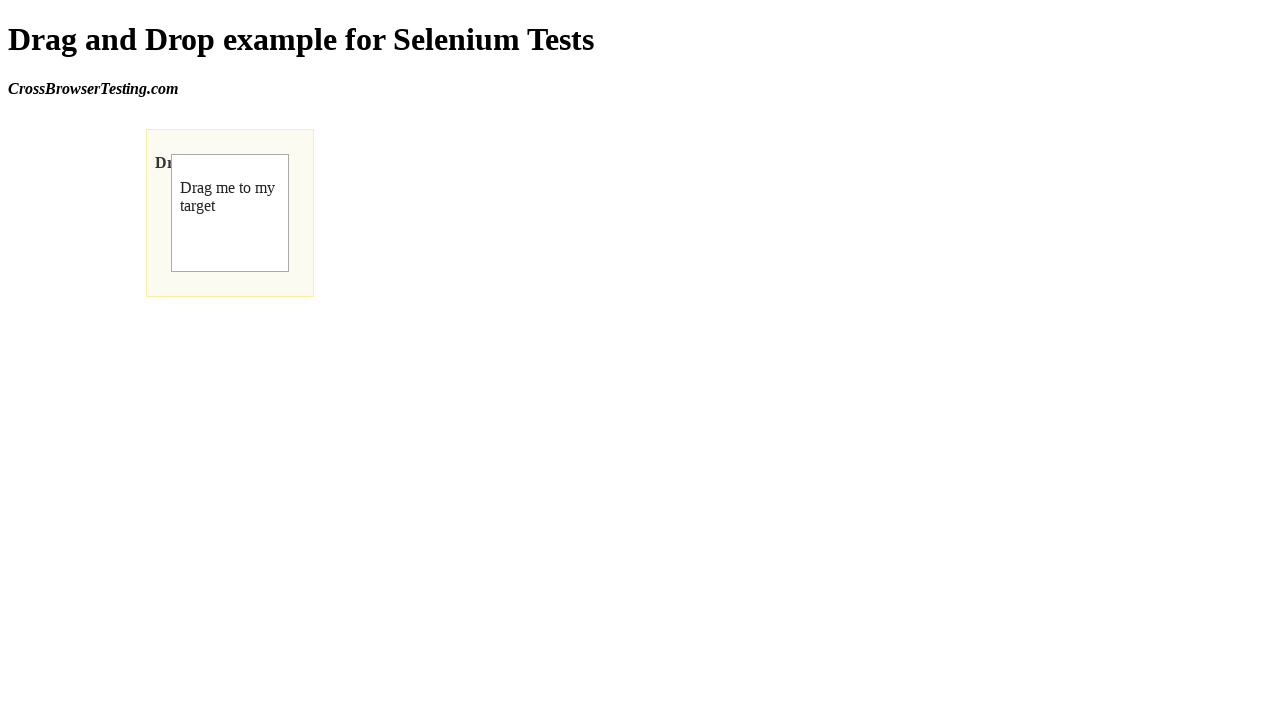

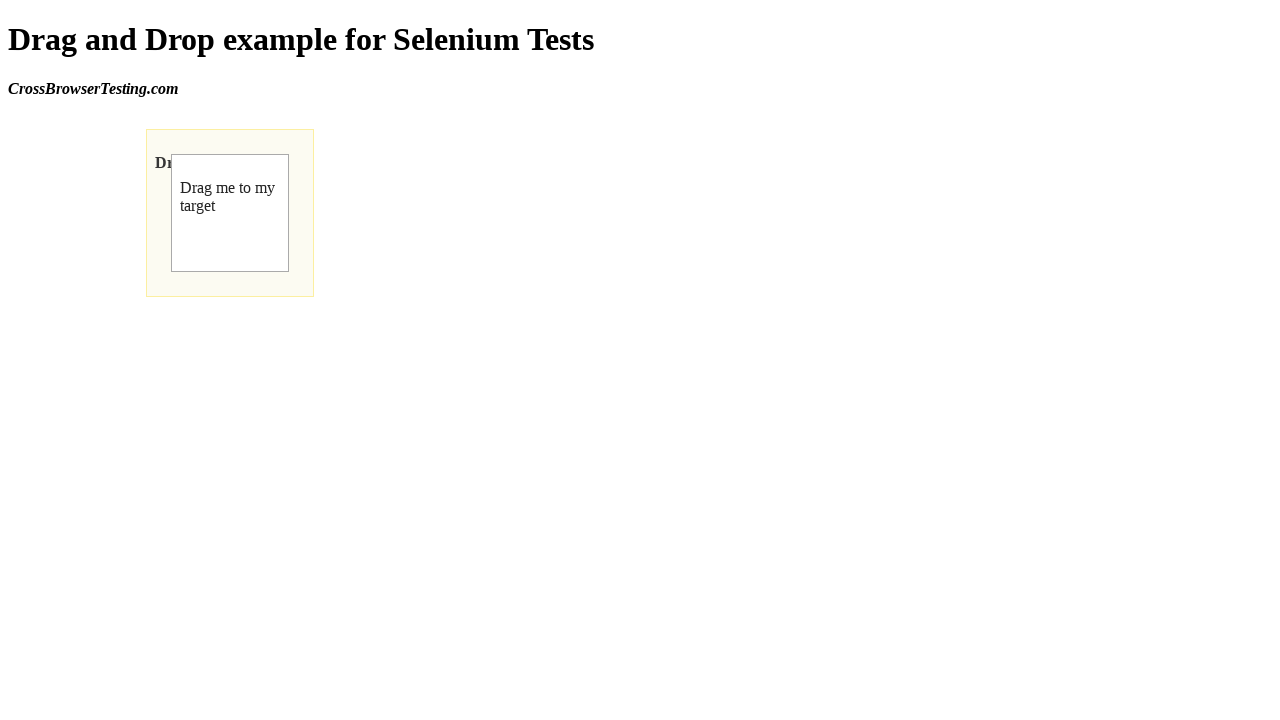